Tests a registration form by filling in personal information, selecting gender and language preferences, and submitting the form

Starting URL: https://www.hyrtutorials.com/p/basic-controls.html

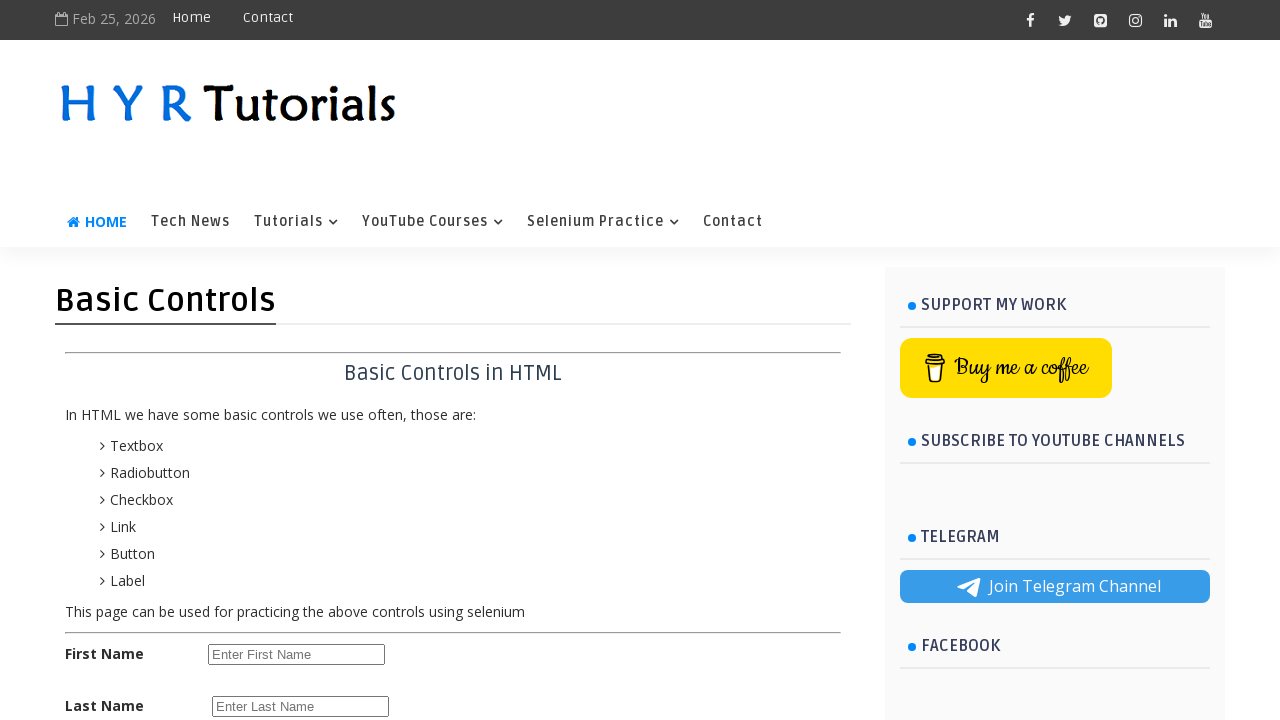

Filled first name field with 'Vivek' on #firstName
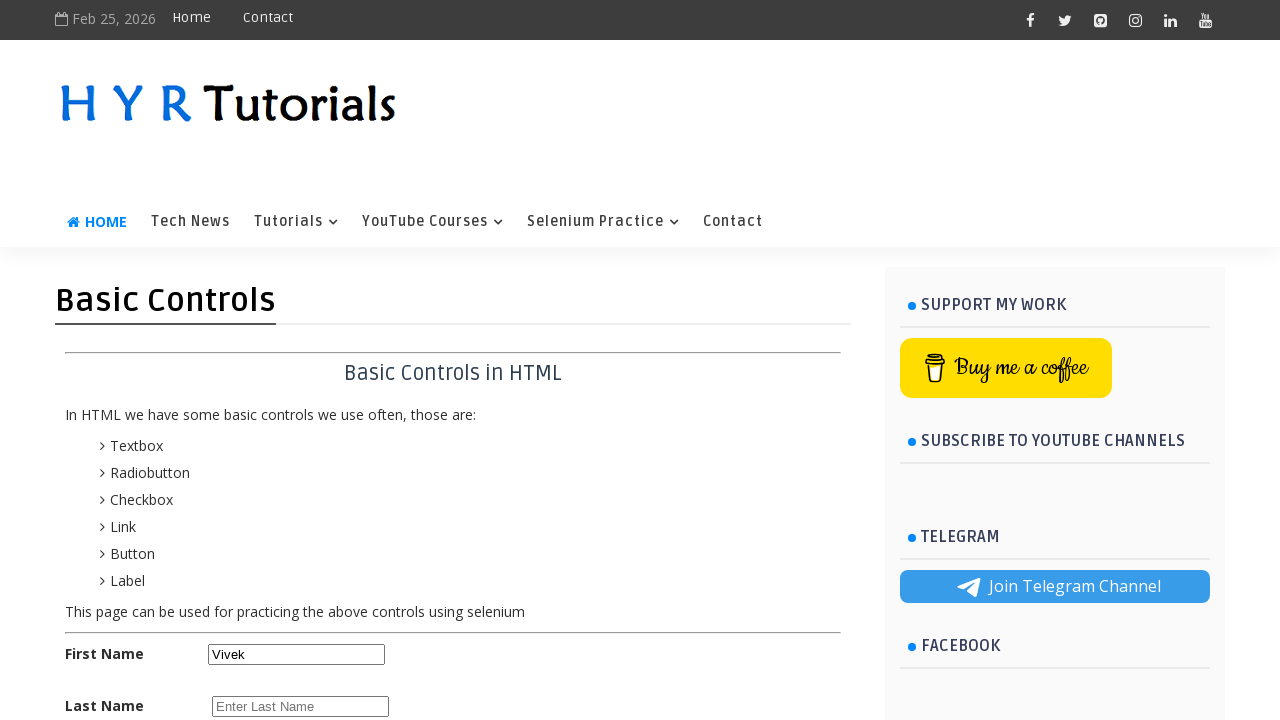

Filled last name field with 'Rambo' on #lastName
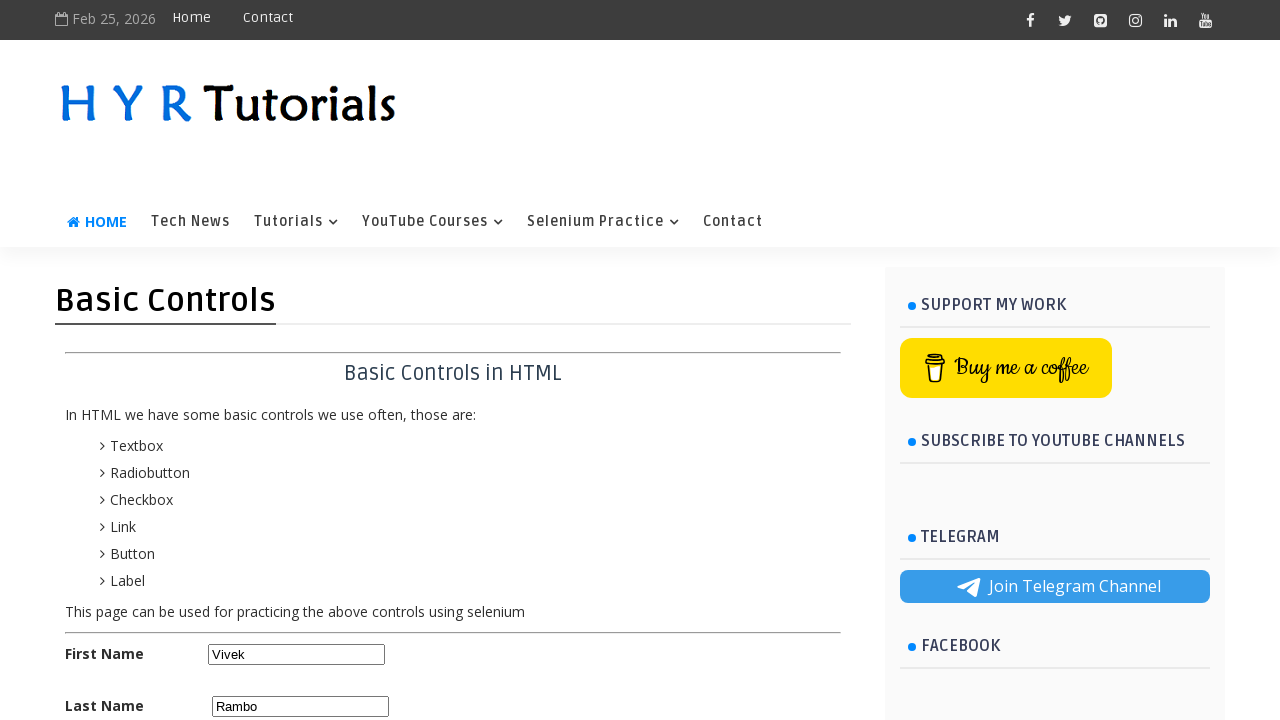

Selected male gender radio button at (216, 360) on #malerb
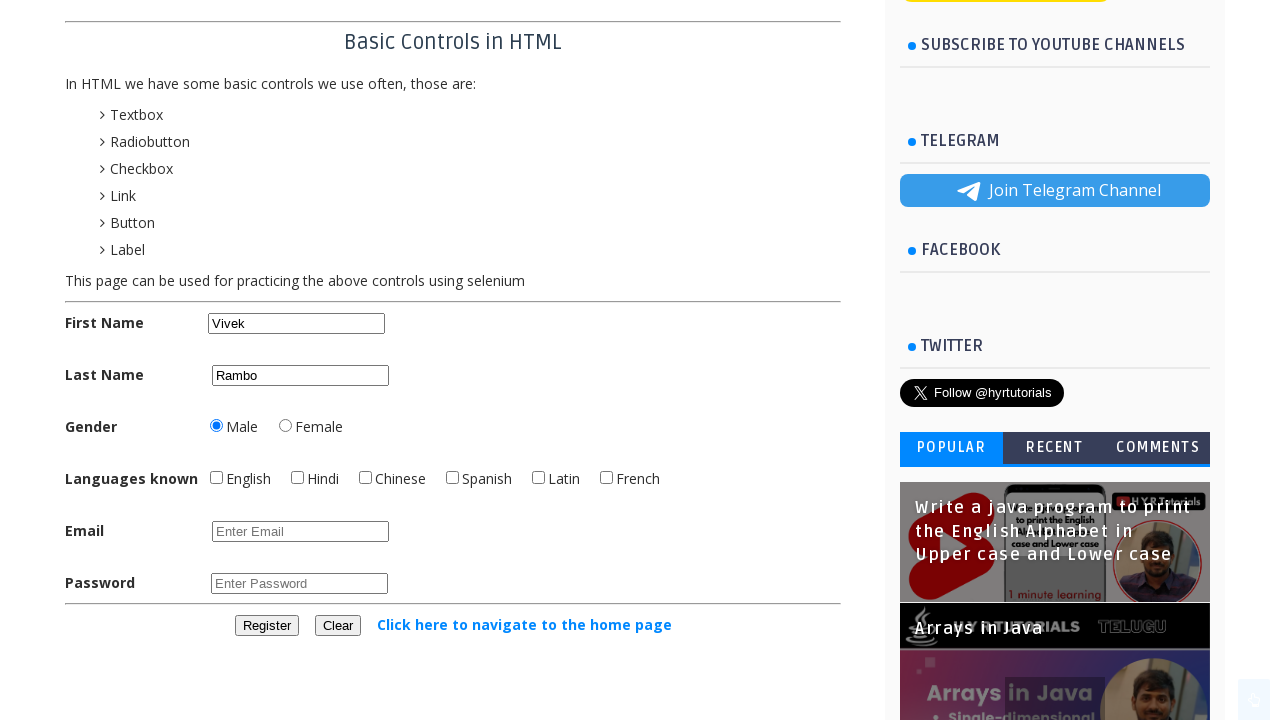

Checked English language checkbox at (216, 478) on #englishchbx
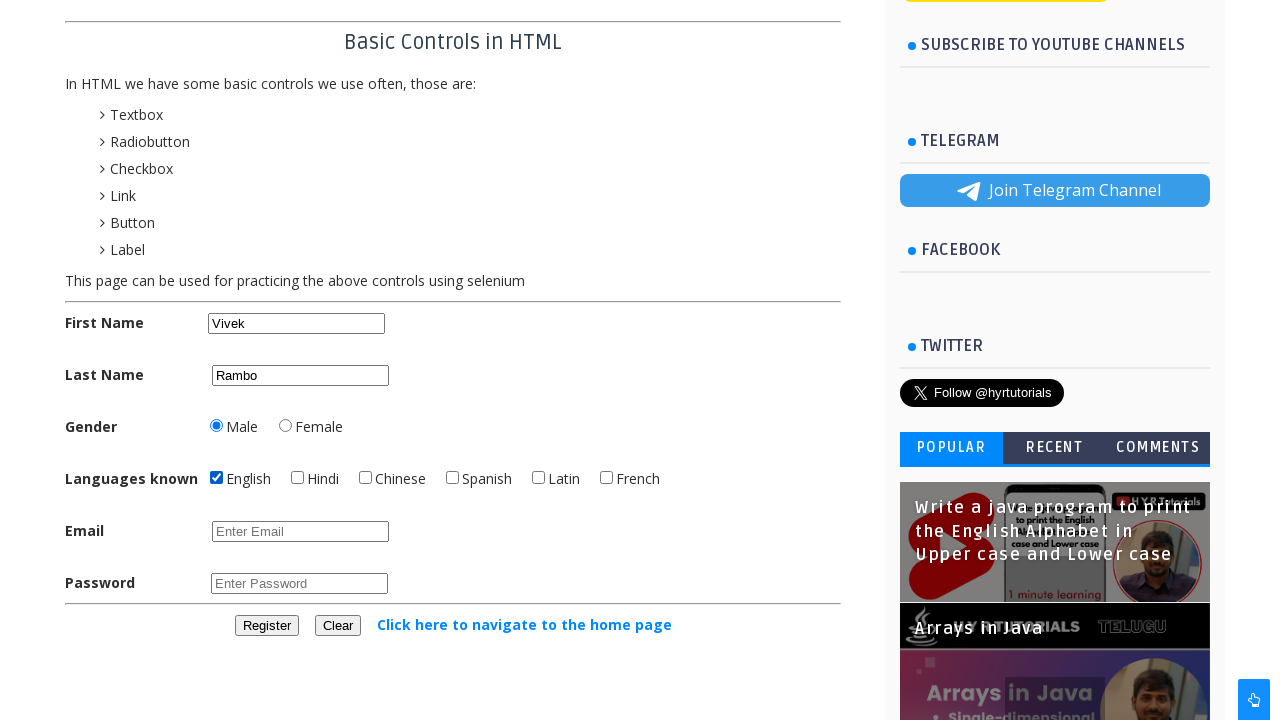

Clicked Hindi language checkbox at (298, 478) on #hindichbx
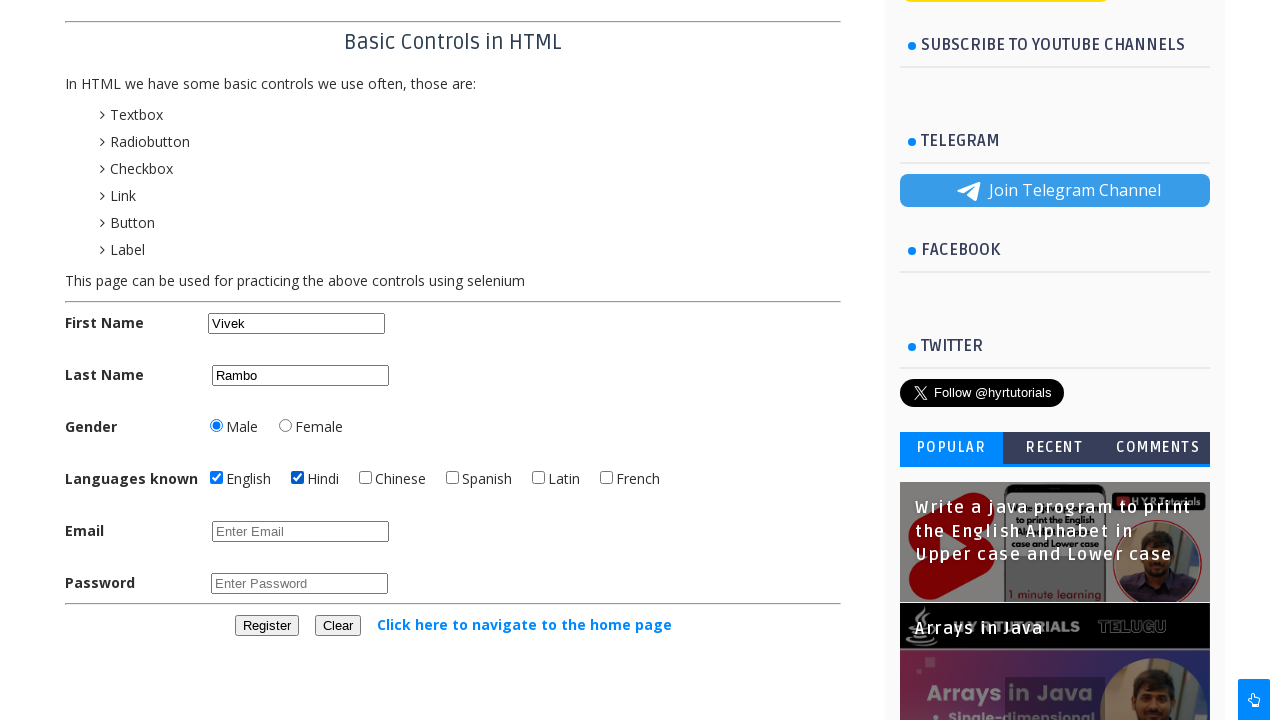

Unchecked Hindi language checkbox as it was selected at (298, 478) on #hindichbx
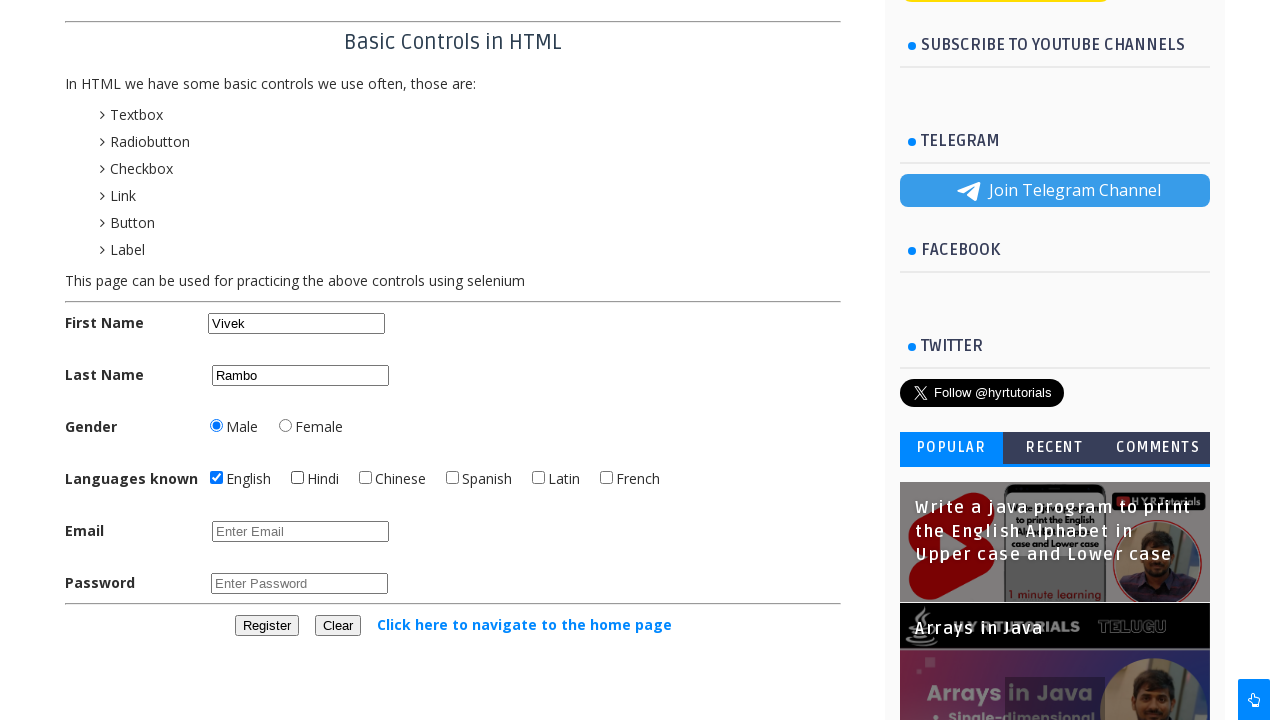

Clicked register button to submit the form at (266, 626) on #registerbtn
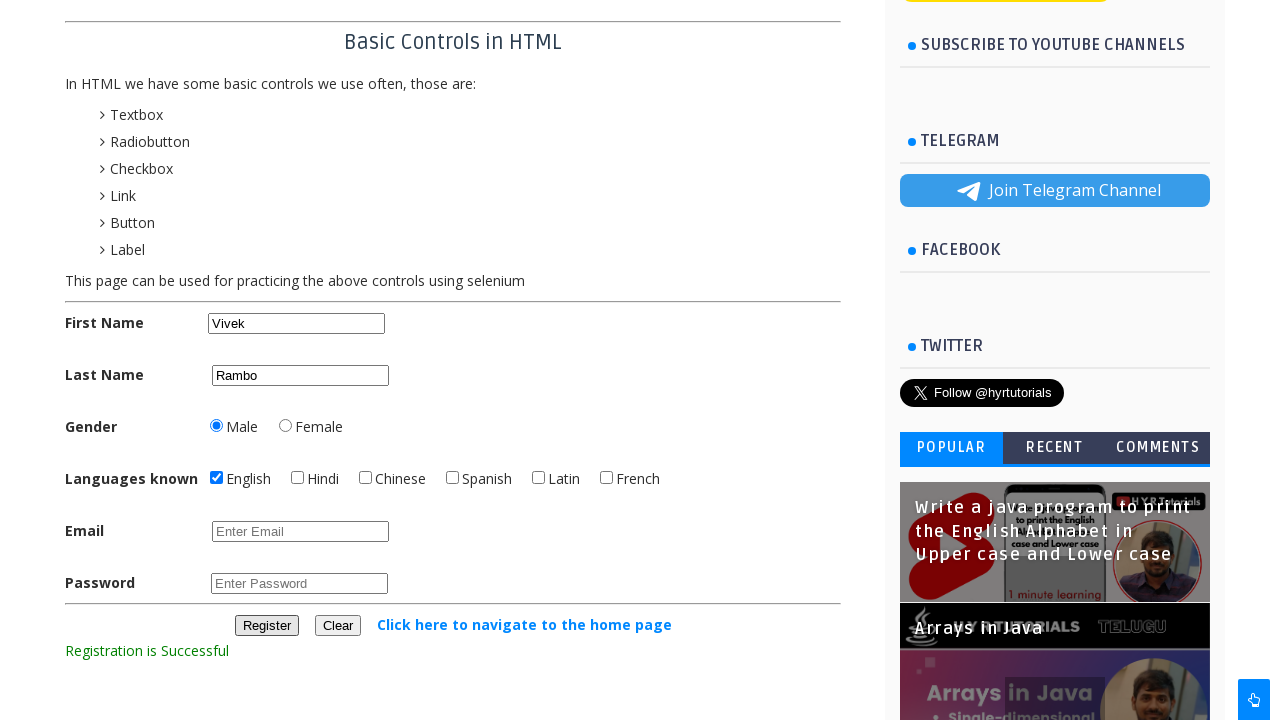

Success message appeared after form submission
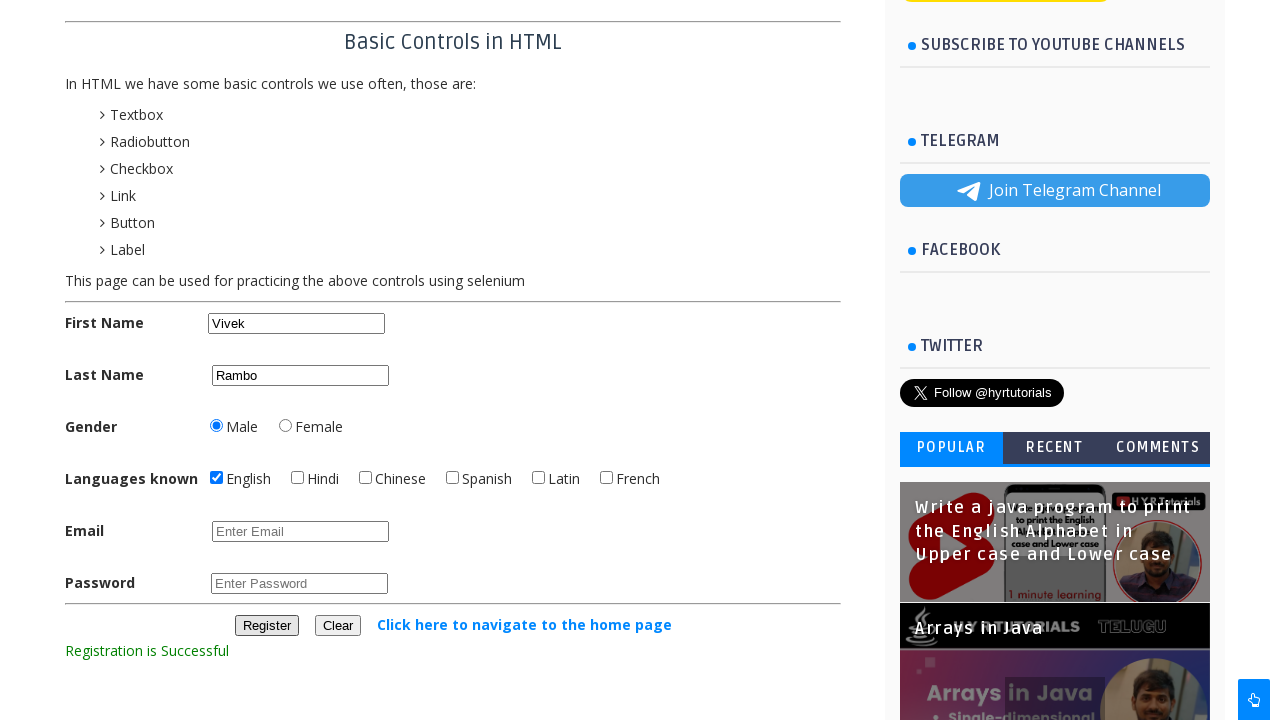

Clicked link to navigate to the home page at (524, 624) on text=Click here to navigate to the home page
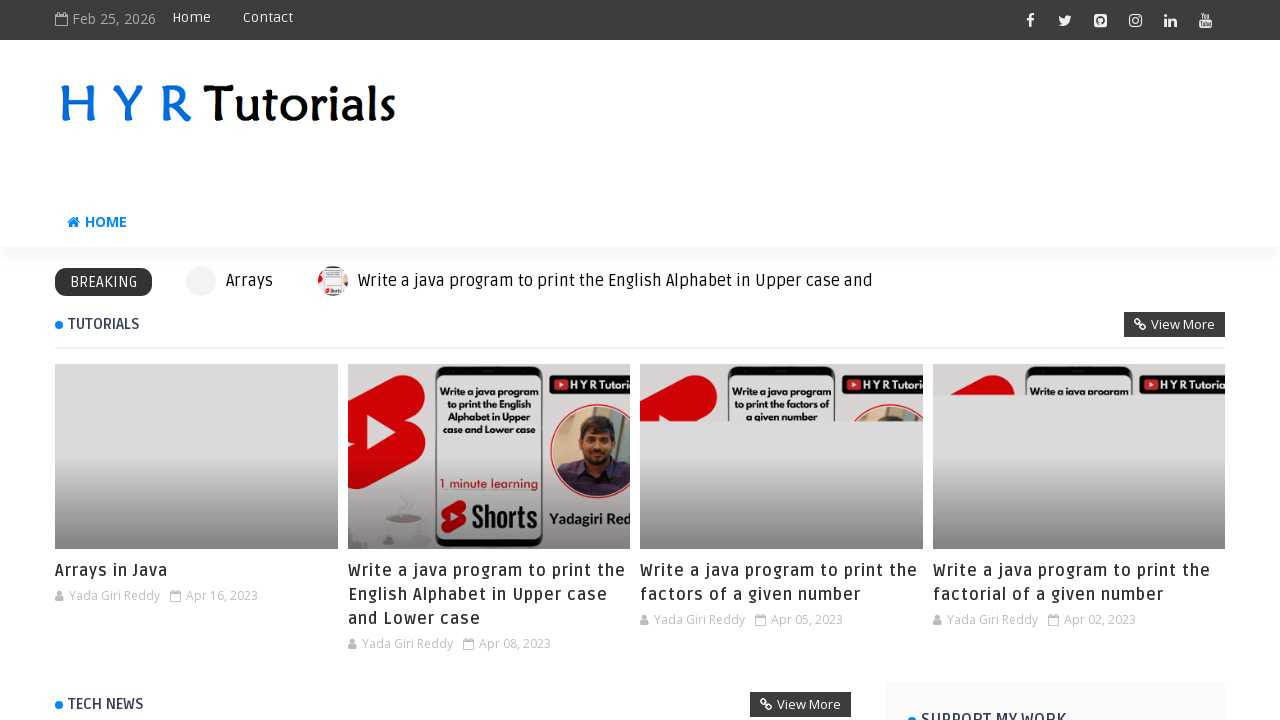

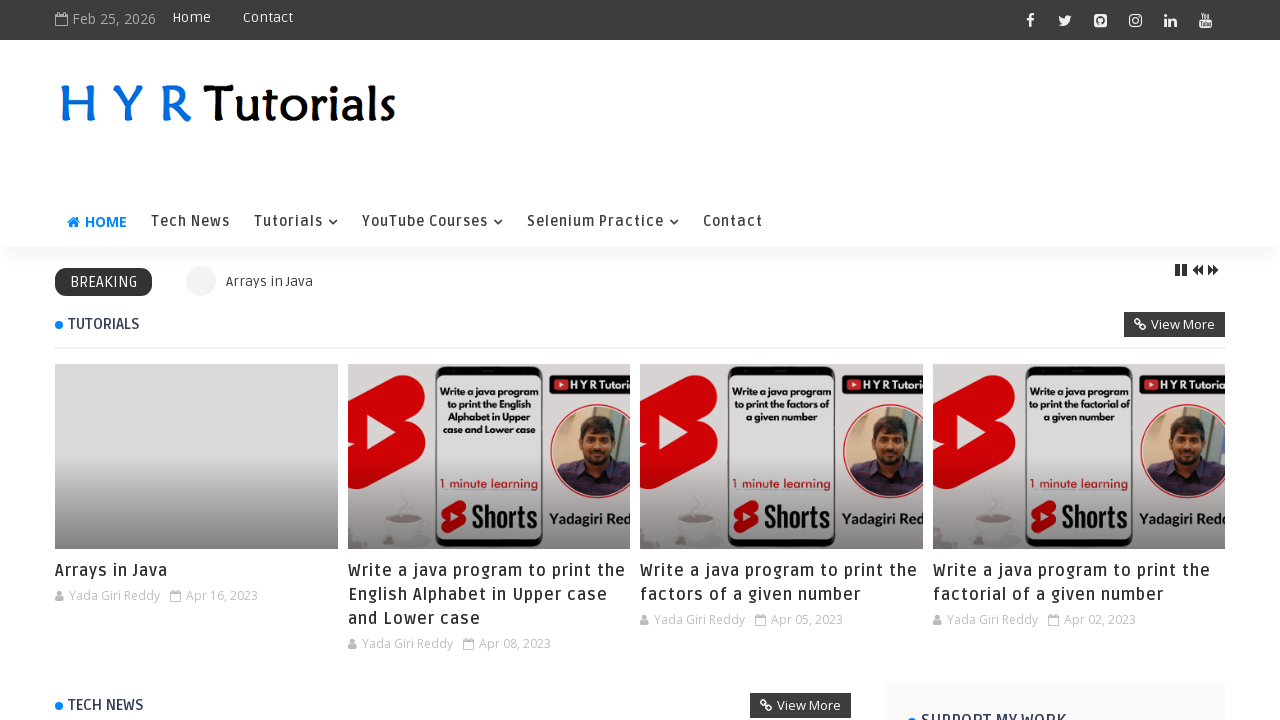